Navigates to the GCP Dot chart page and verifies that the chart and dot elements are present on the page.

Starting URL: https://gcpdot.com/gcpchart.php

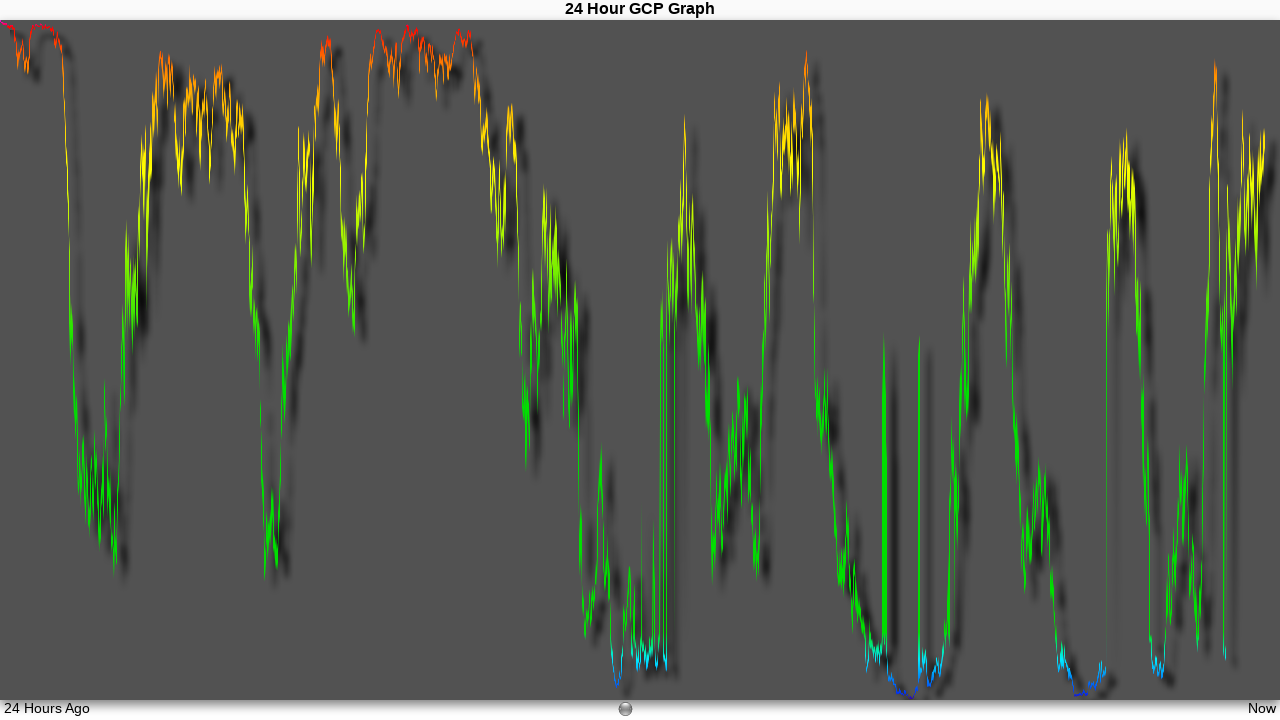

Navigated to GCP Dot chart page and body element loaded
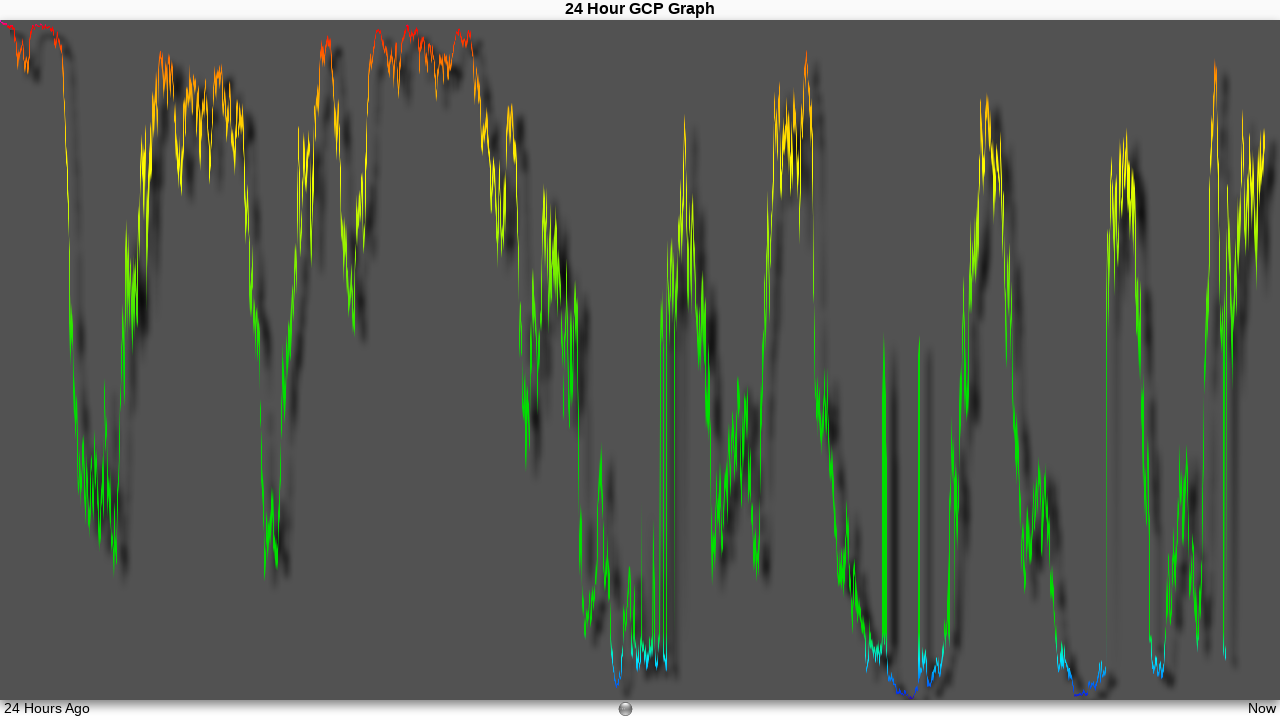

Chart shadow element (#gcpChartShadow) is present on the page
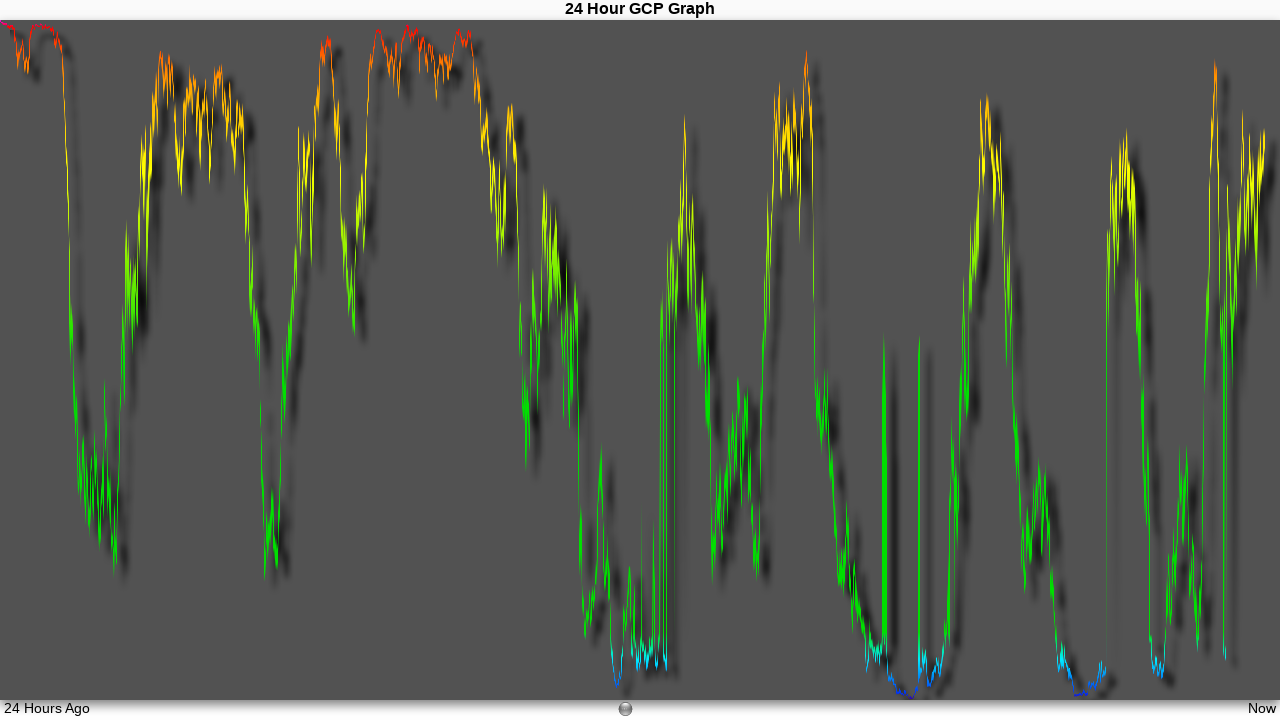

Dot elements are present and attached to the page
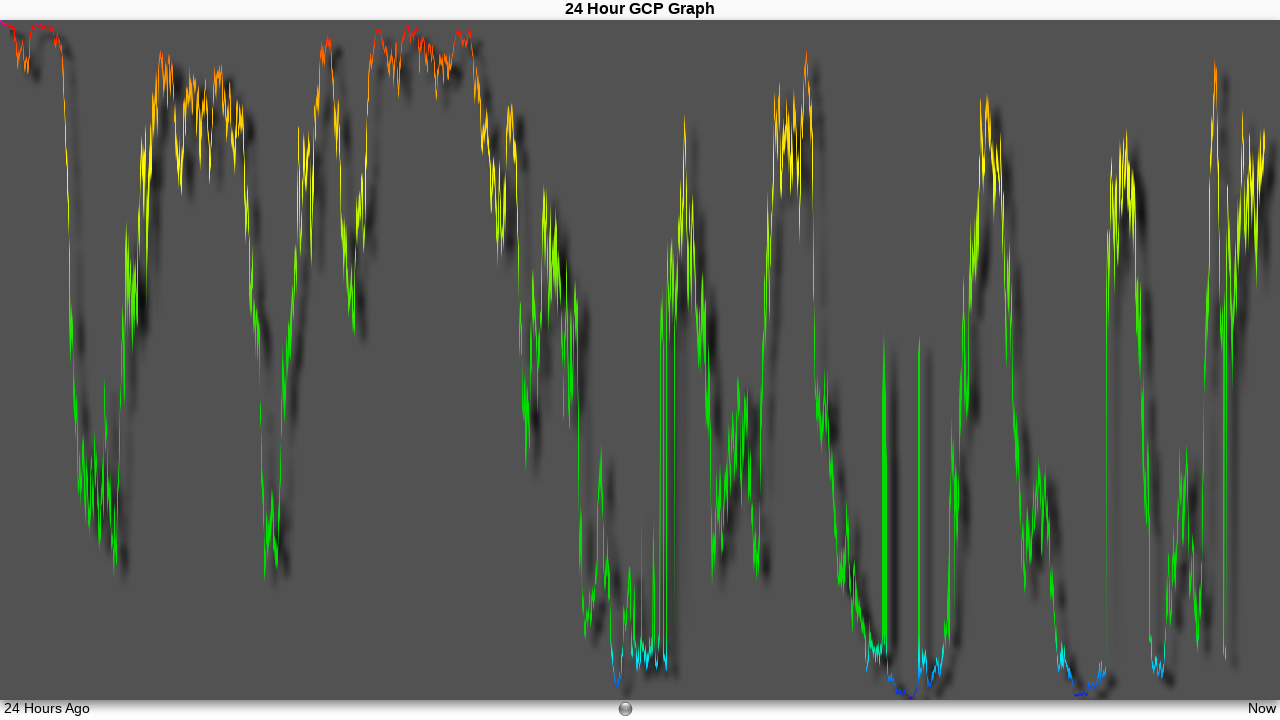

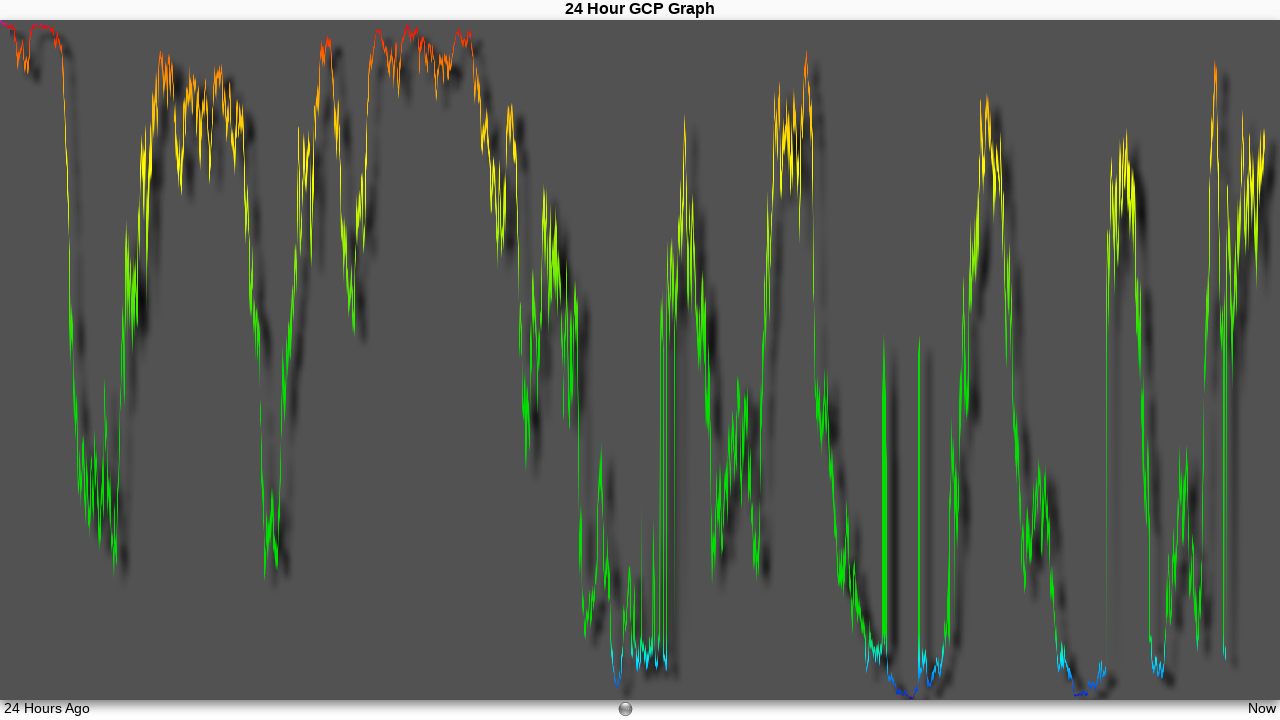